Tests a signup form by filling in username, email, password fields, then selecting pizza options including size, toppings, payment method, and date.

Starting URL: https://faruk-hasan.com/automation/signup.html

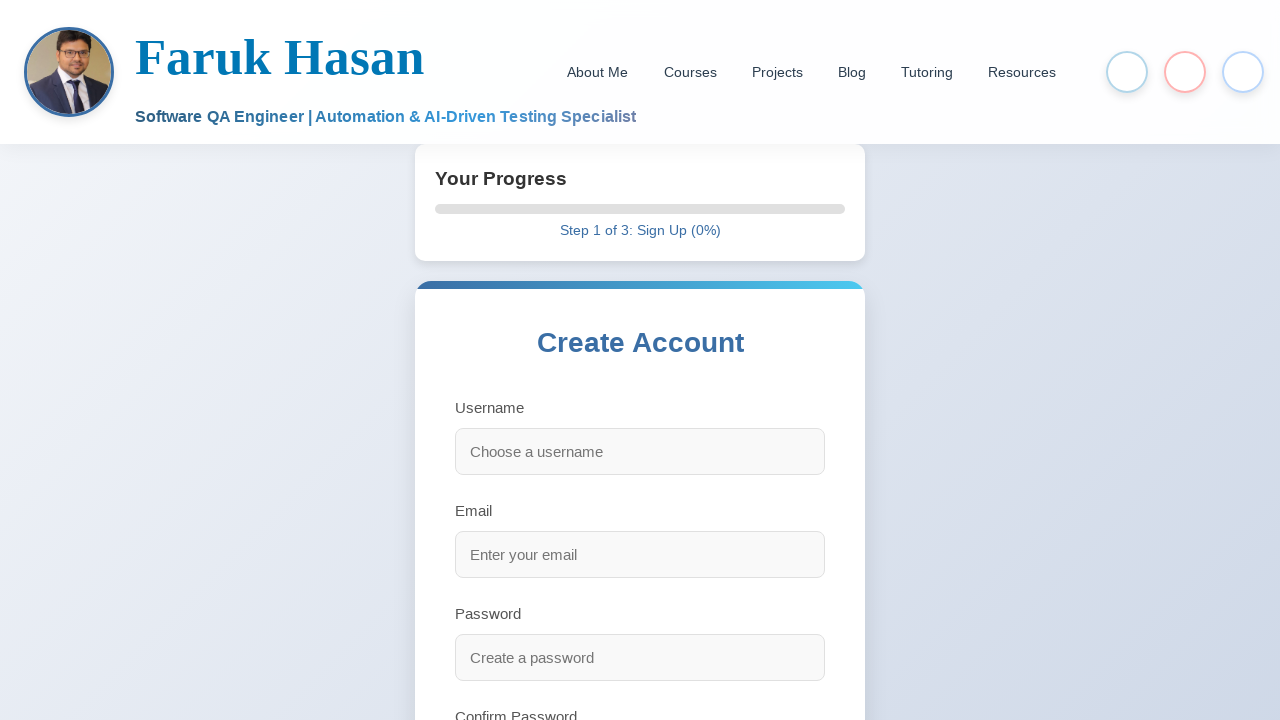

Navigated to signup form page
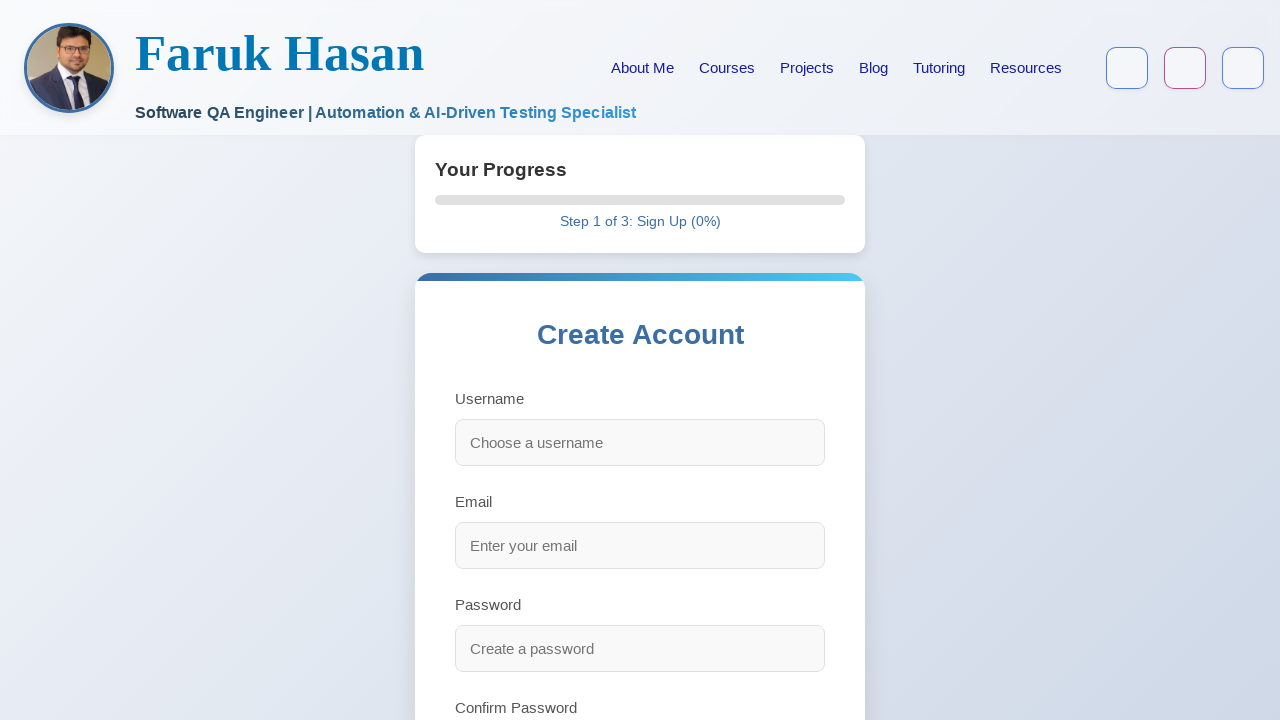

Clicked on username field at (640, 451) on #username
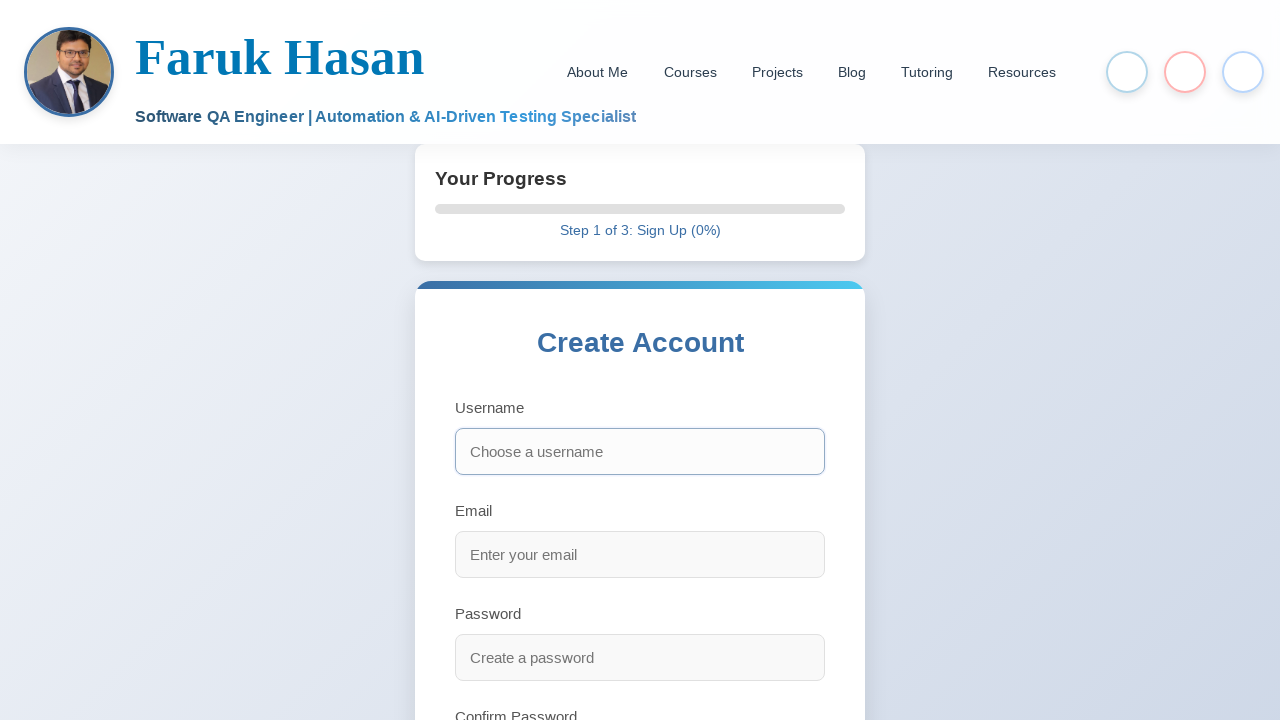

Filled username field with 'Mario_Dario' on #username
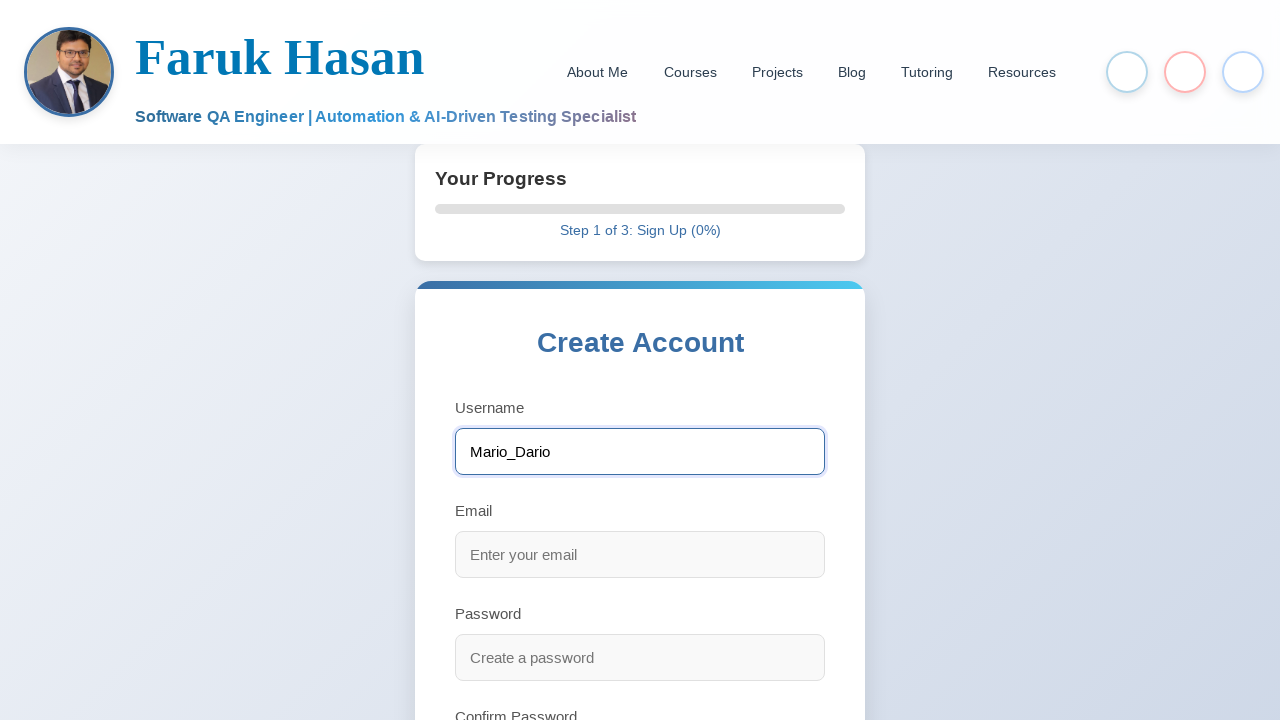

Pressed Enter on username field on #username
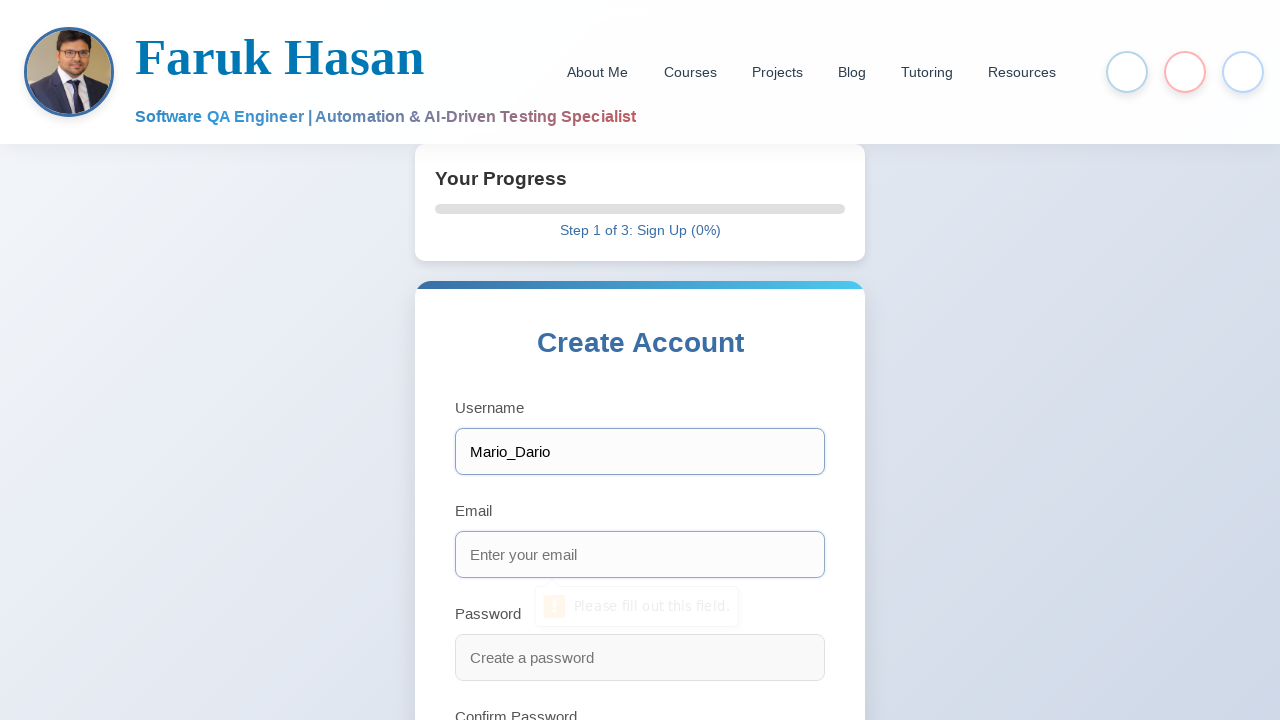

Clicked on email field at (640, 554) on #email
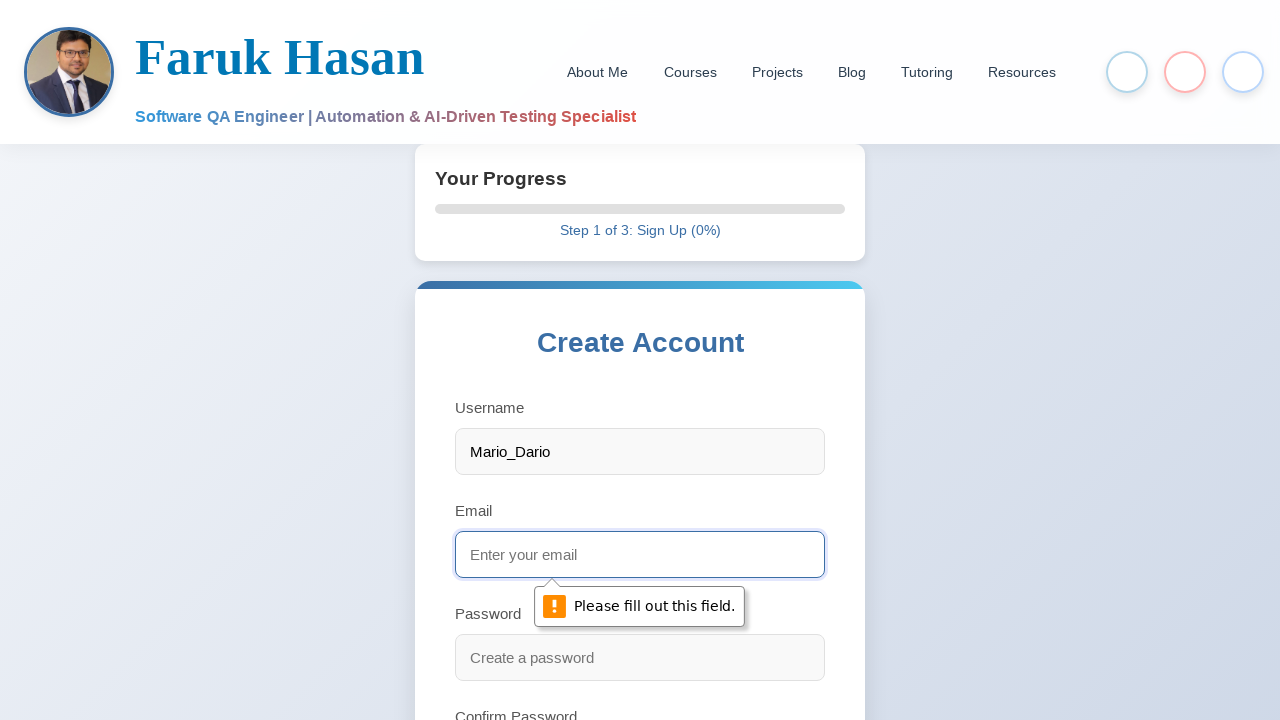

Filled email field with 'test@gmail.com' on #email
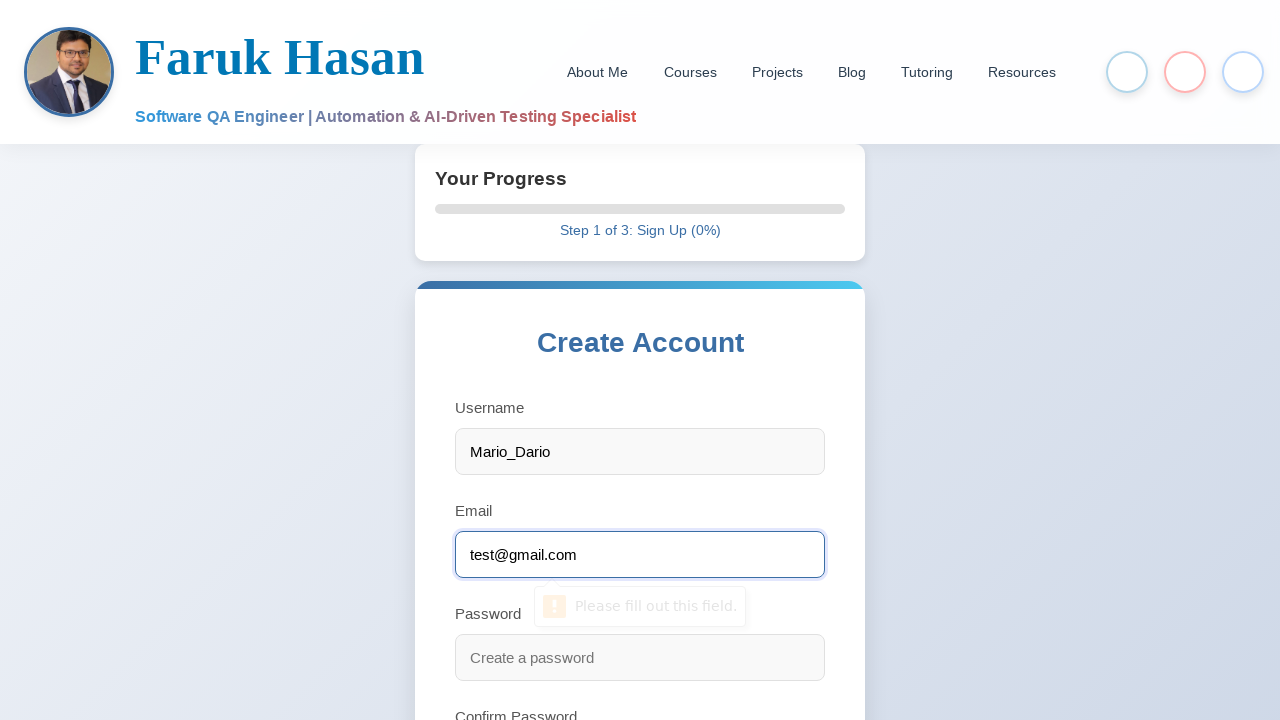

Pressed Enter on email field on #email
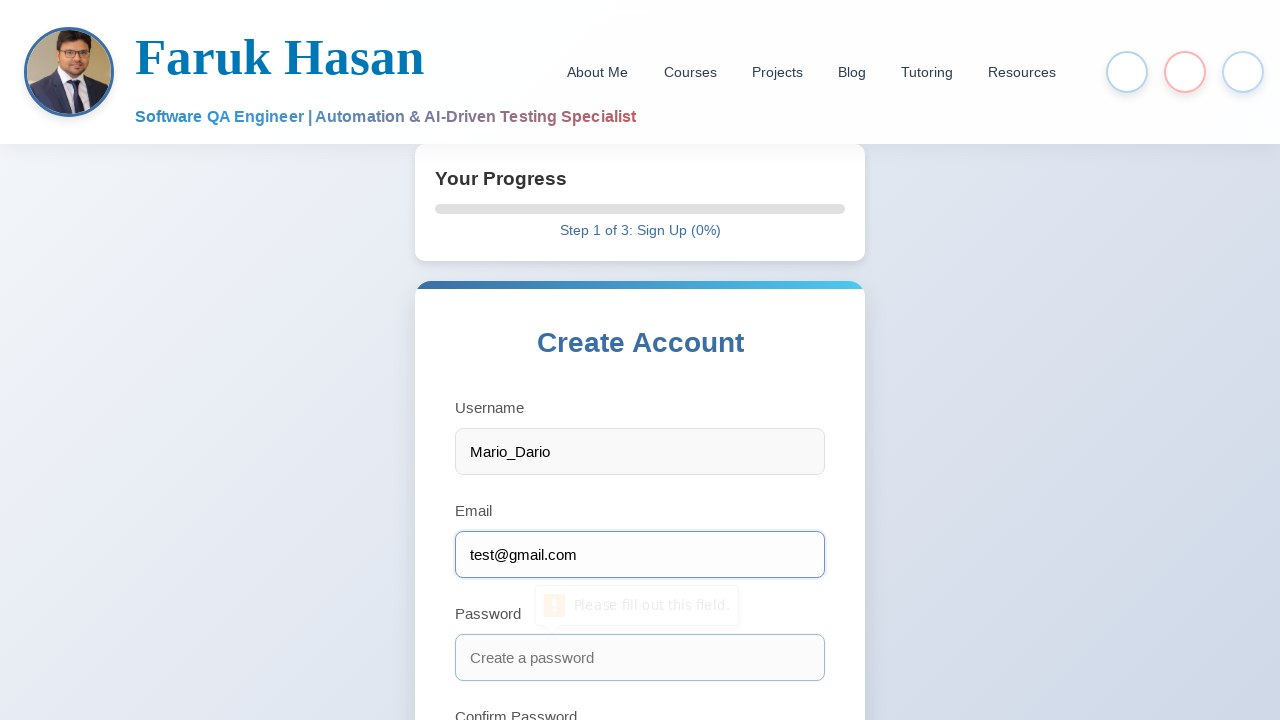

Clicked on password field at (640, 657) on #password
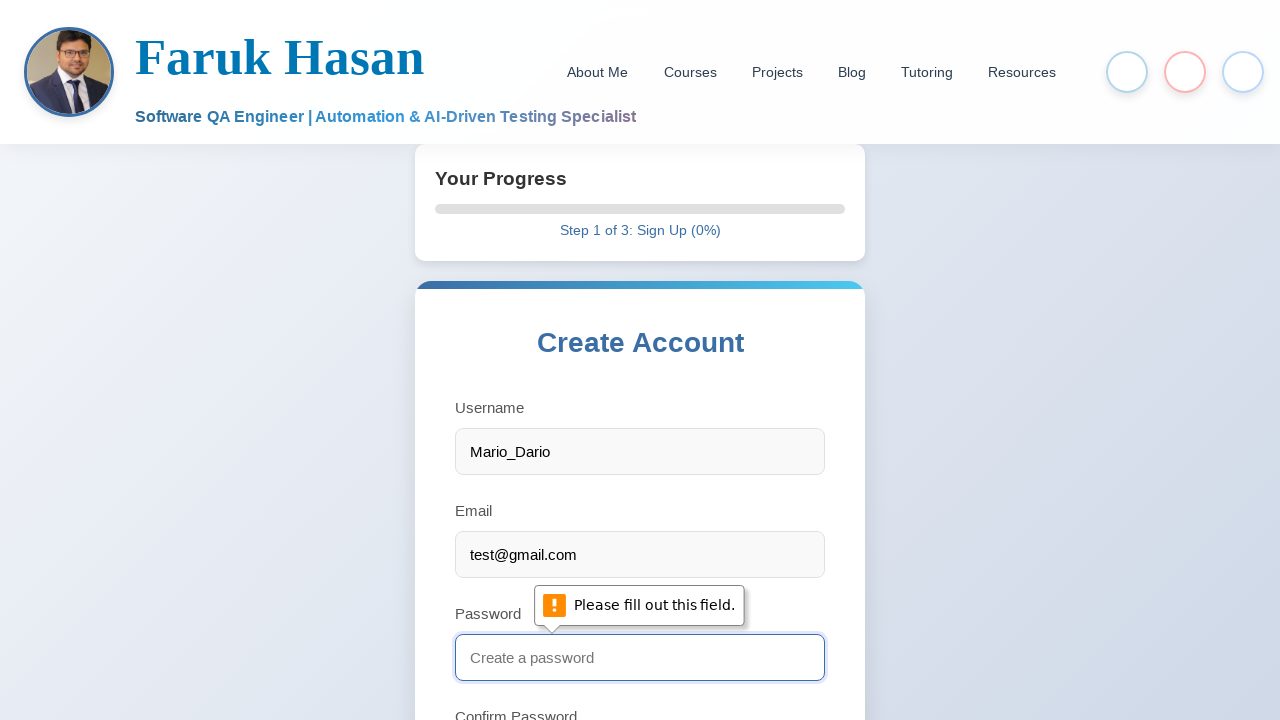

Filled password field with 'IlikeMathPassword' on #password
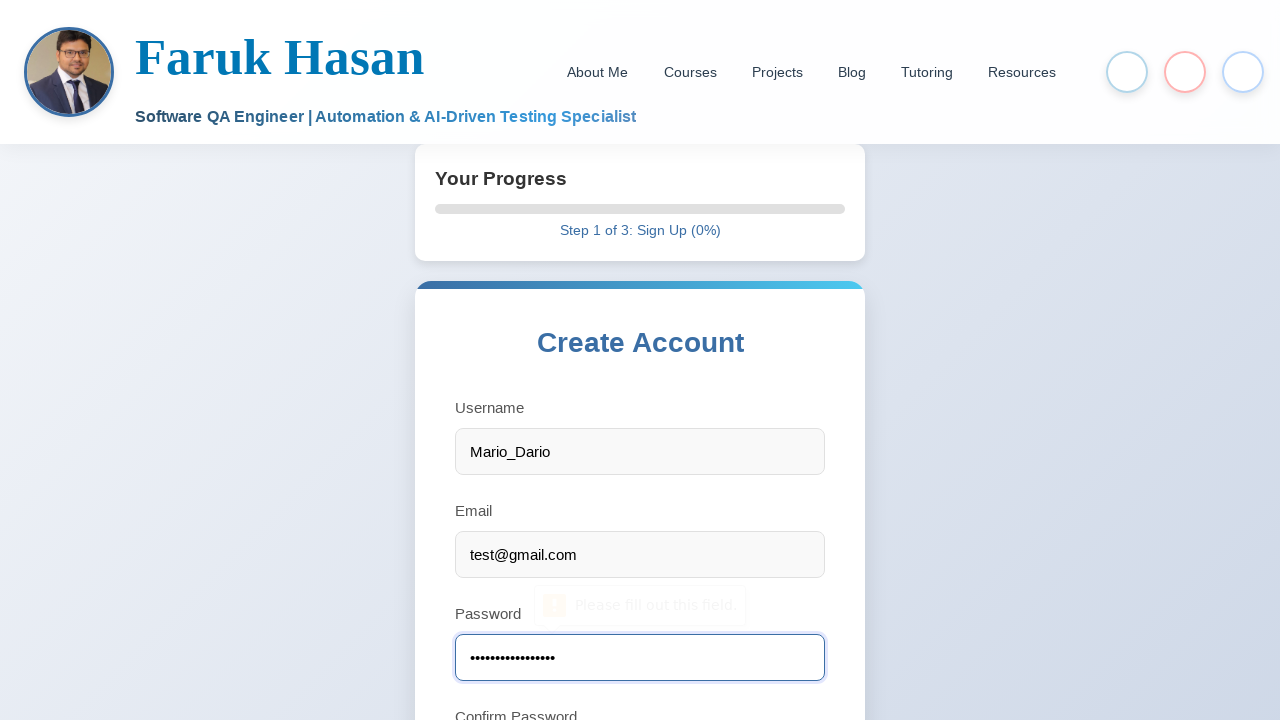

Pressed Enter on password field on #password
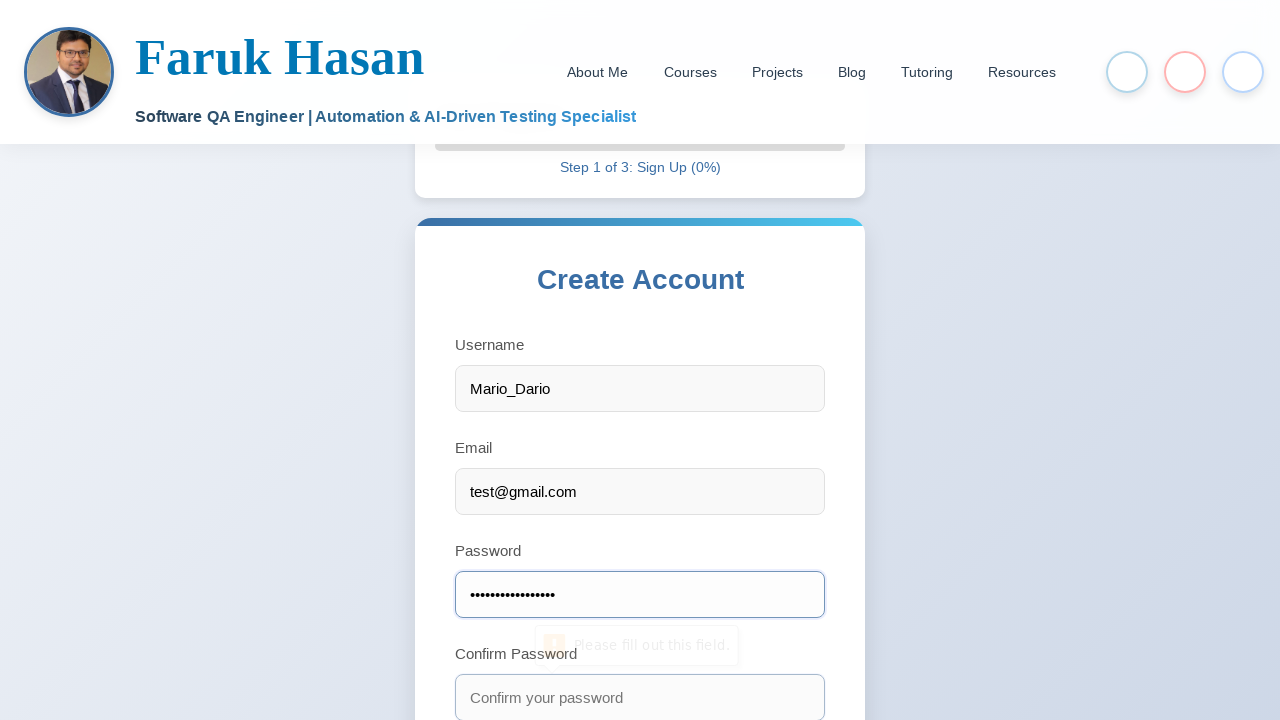

Clicked on confirm password field at (640, 697) on #confirmPassword
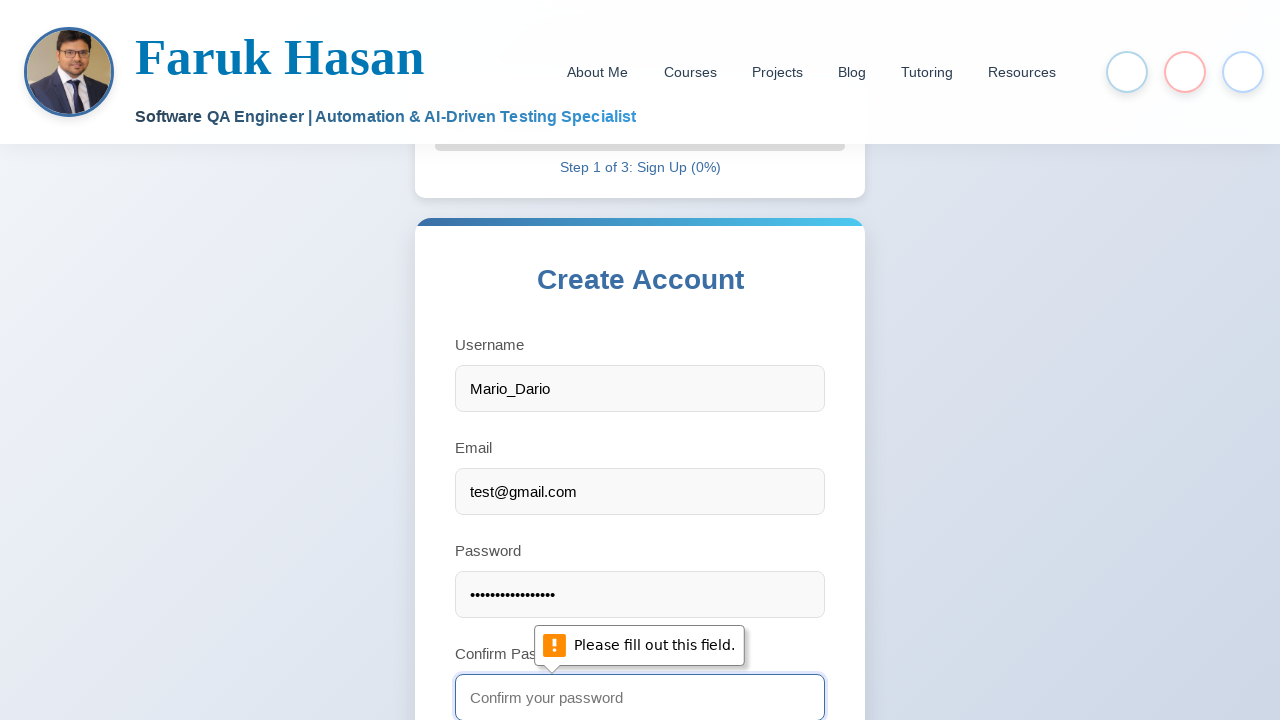

Filled confirm password field with 'IlikeMathPassword' on #confirmPassword
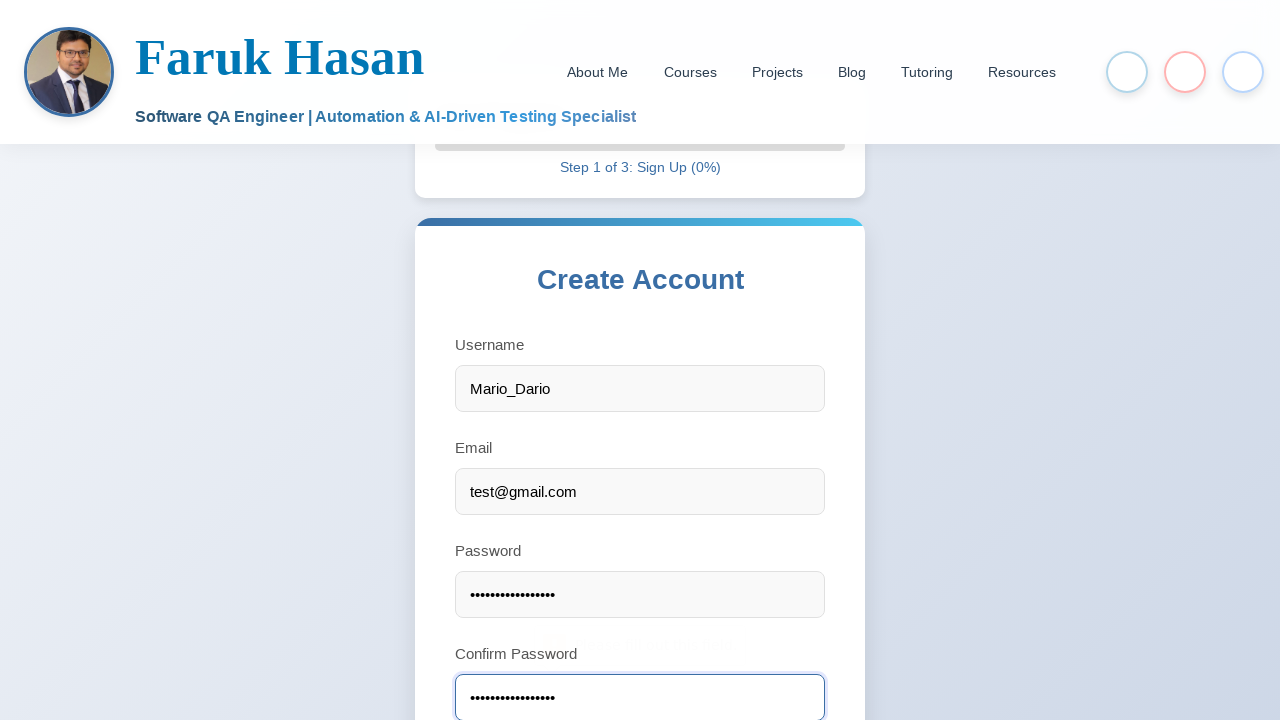

Pressed Enter on confirm password field on #confirmPassword
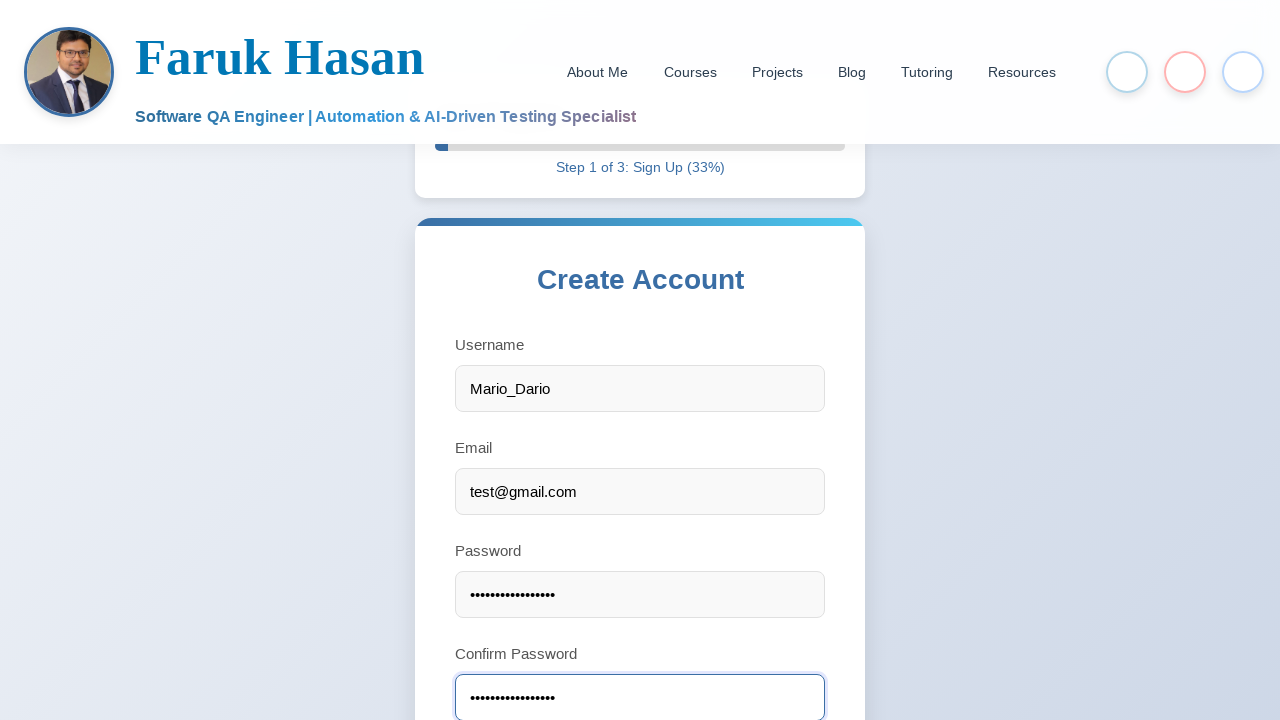

Clicked on password field again at (640, 594) on #password
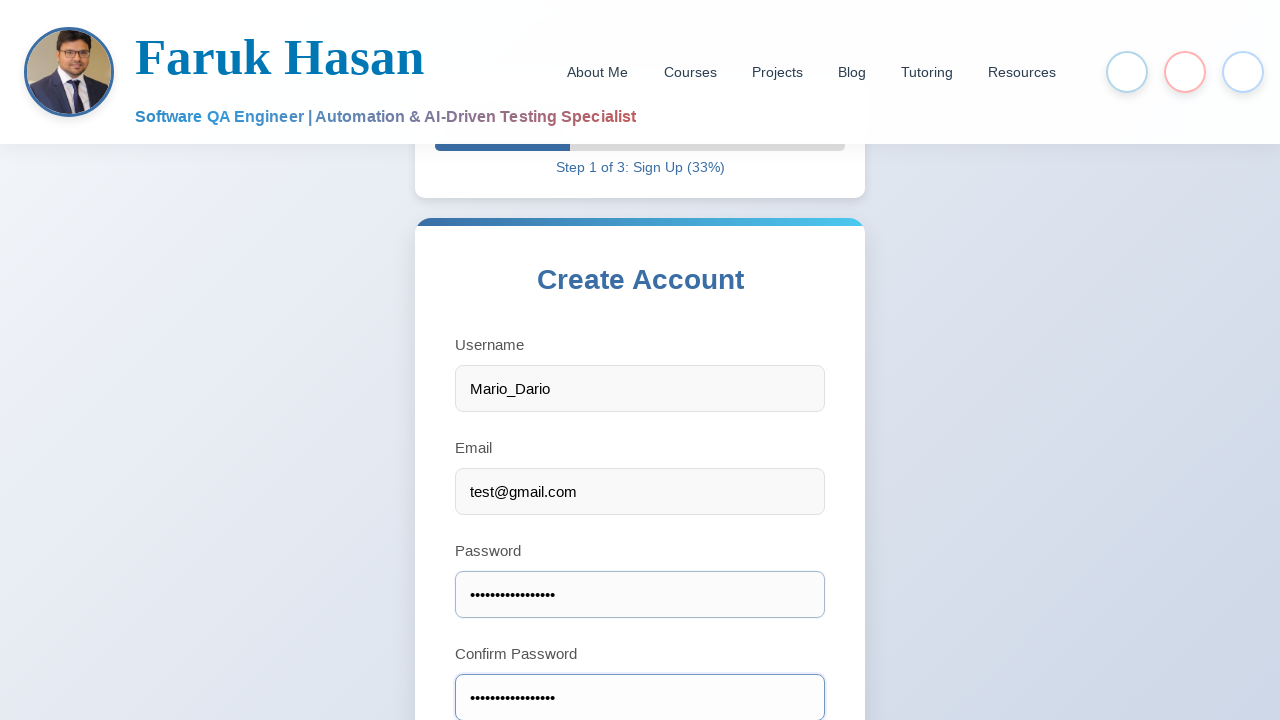

Filled password field again with 'IlikeMathPassword' on #password
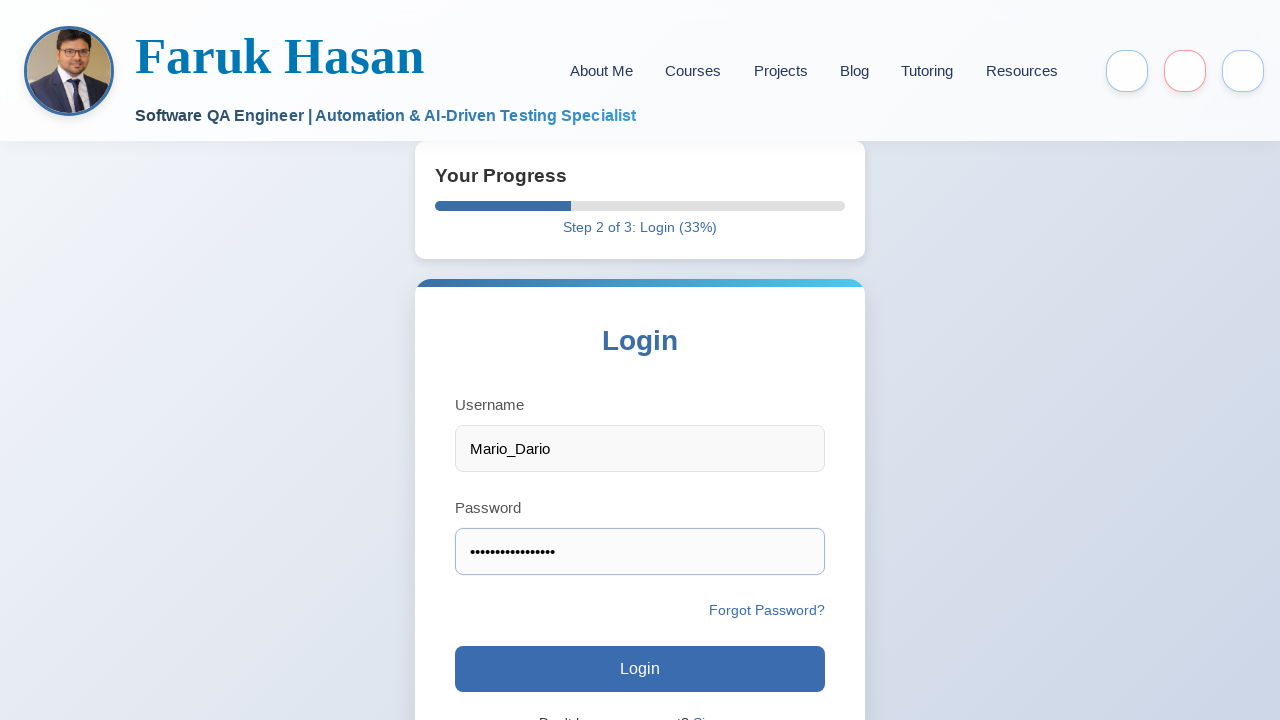

Pressed Enter on password field again on #password
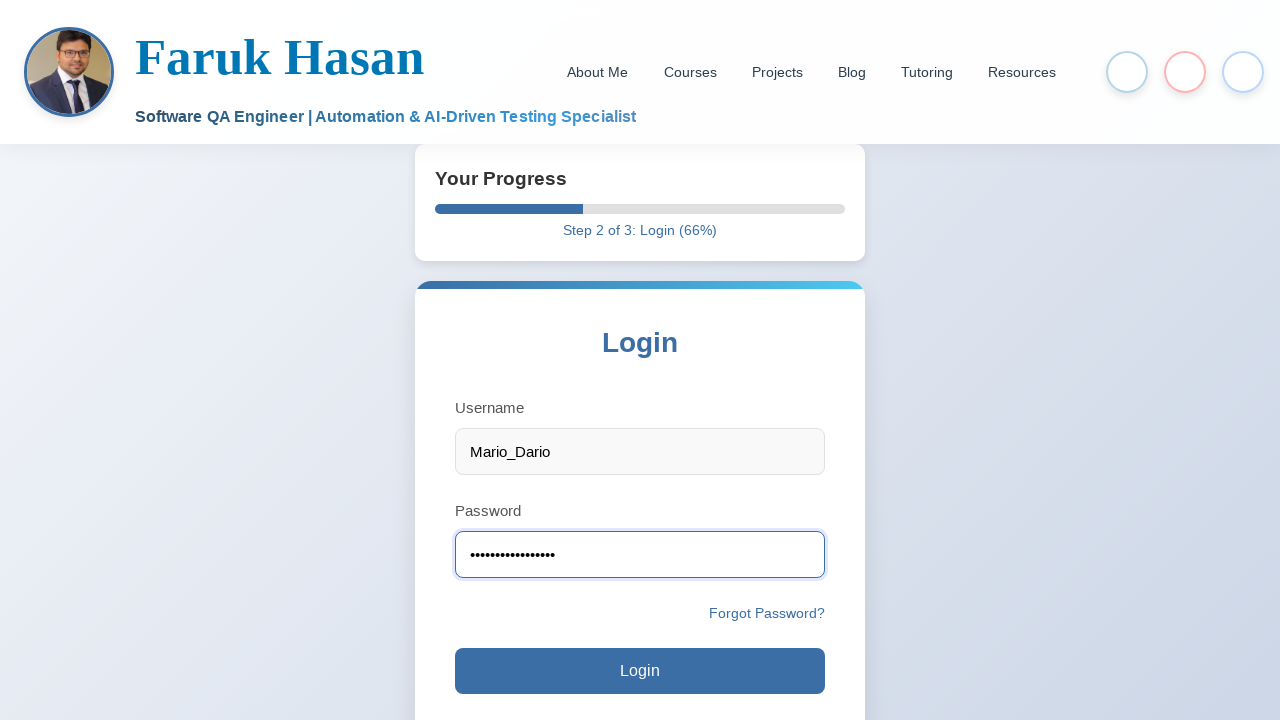

Selected pizza size: small on select#pizza-size
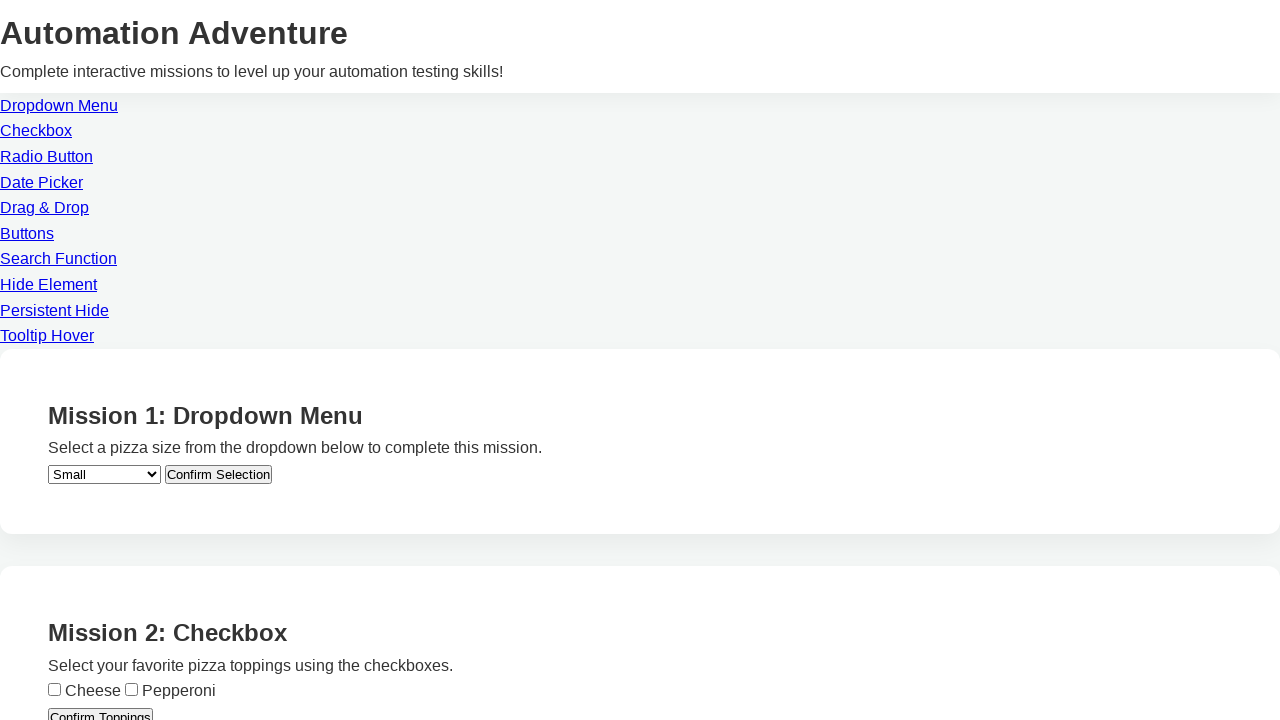

Checked cheese topping checkbox at (54, 690) on input[type='checkbox'][value='cheese']
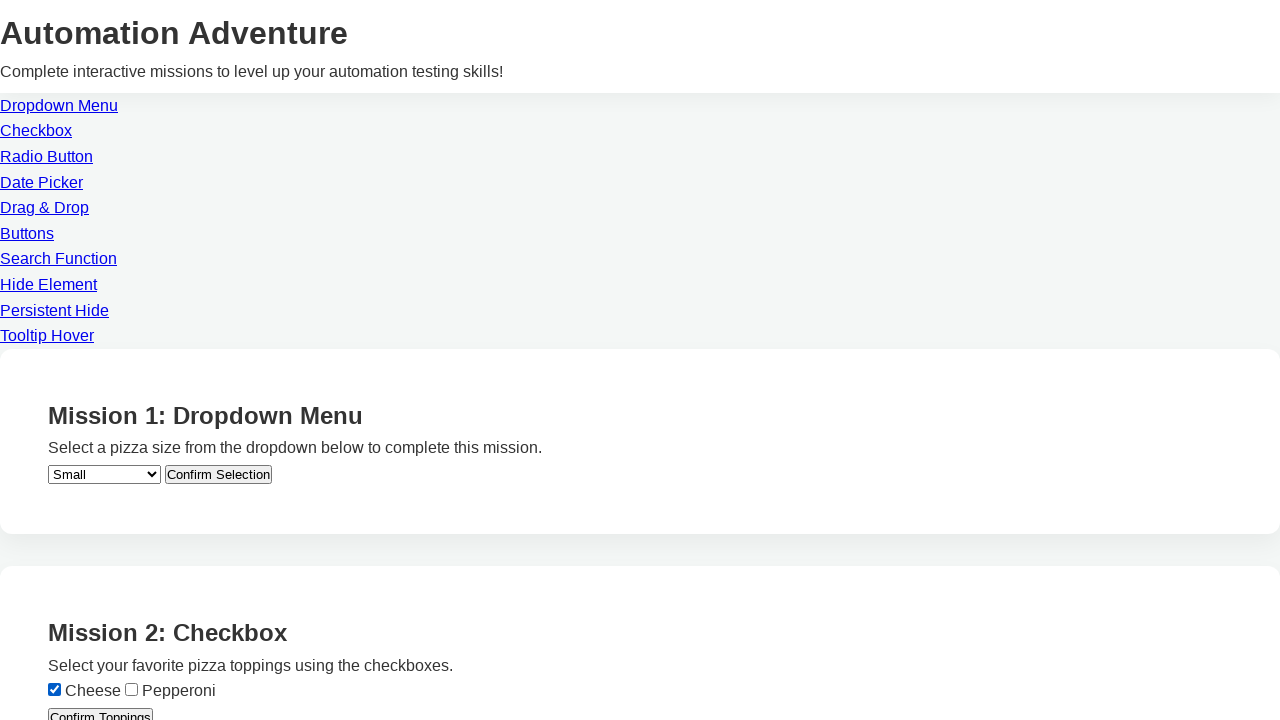

Selected credit card as payment method at (54, 361) on input[type='radio'][value='credit']
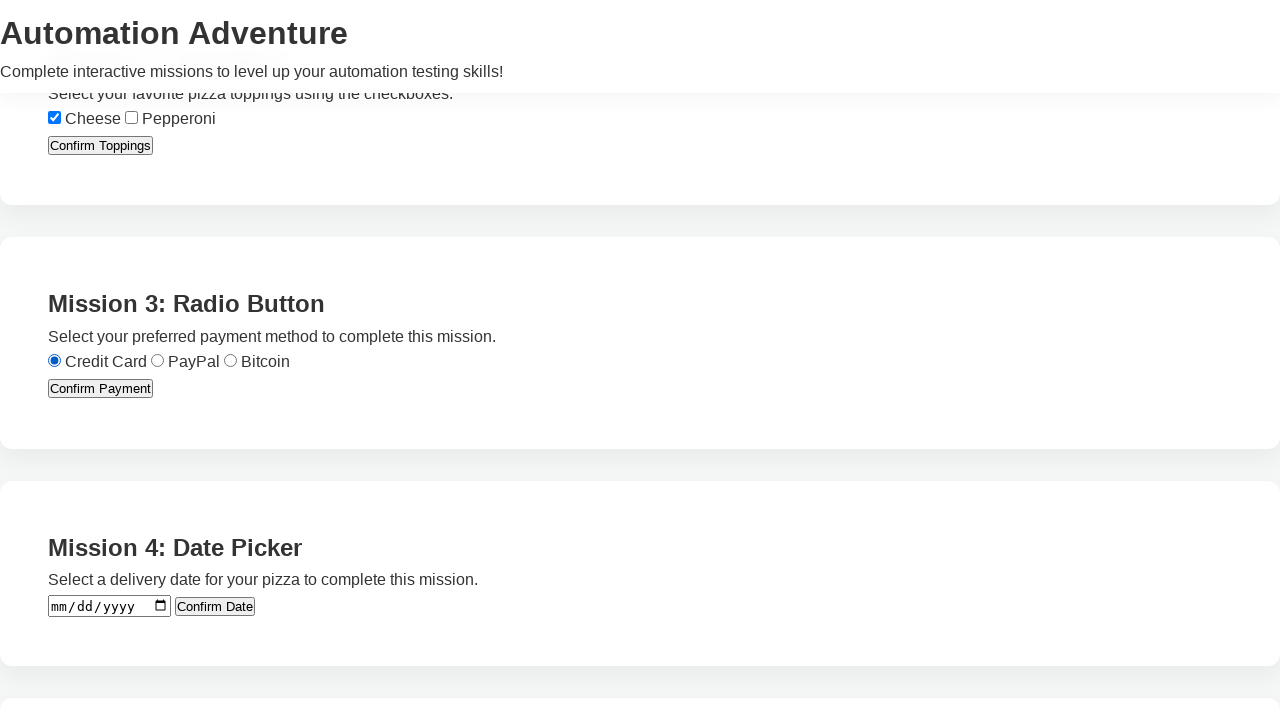

Filled date field with '2025-05-17' on input[type='date']
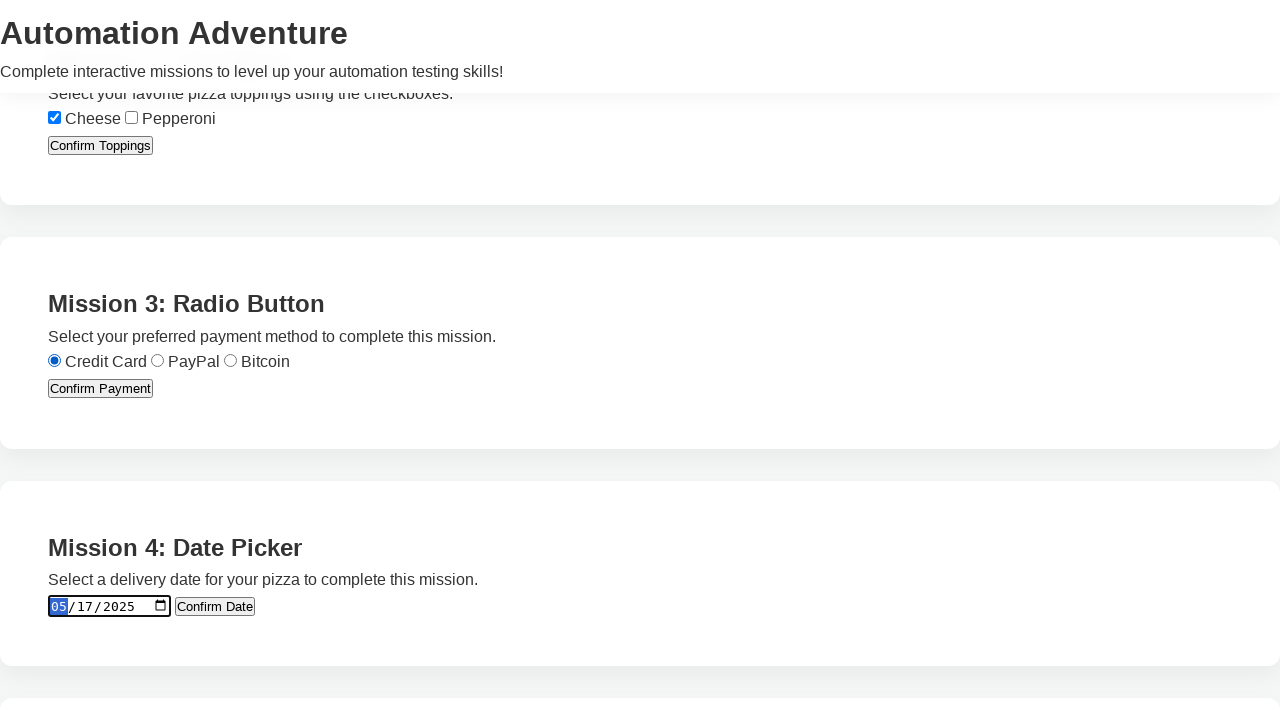

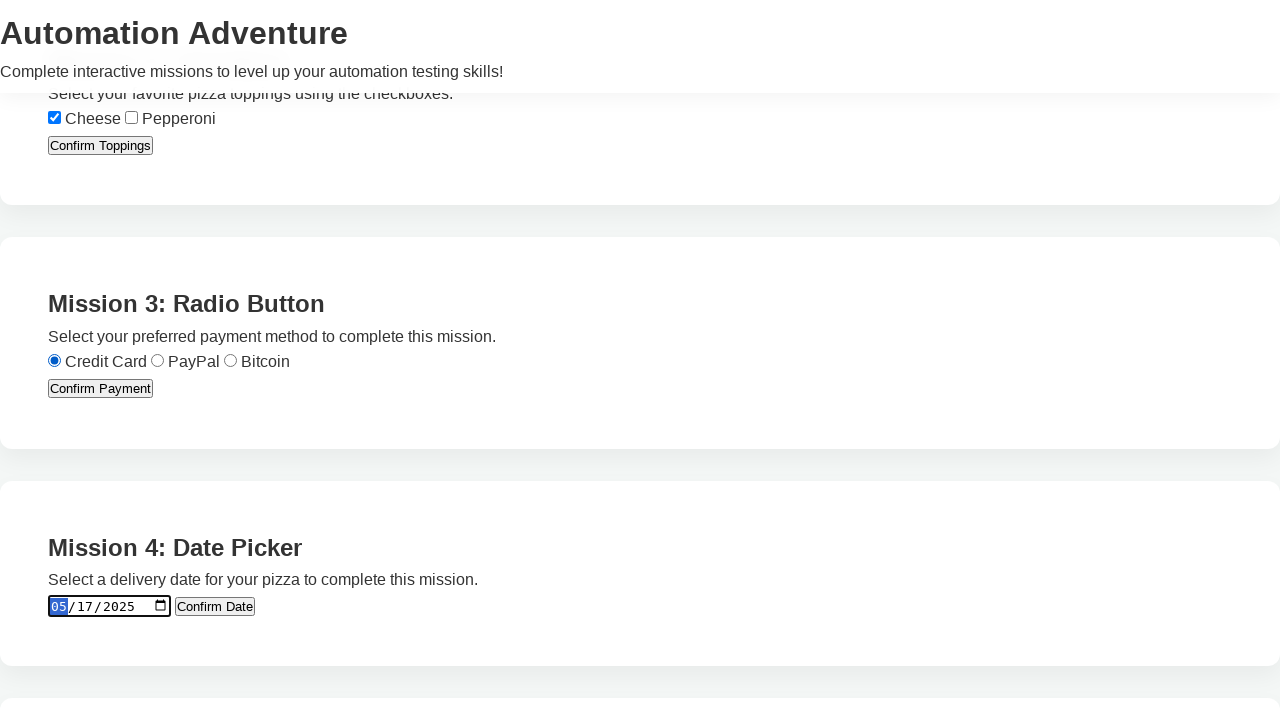